Tests drag and drop functionality by dragging a draggable element and dropping it onto a droppable target element

Starting URL: https://jqueryui.com/resources/demos/droppable/default.html

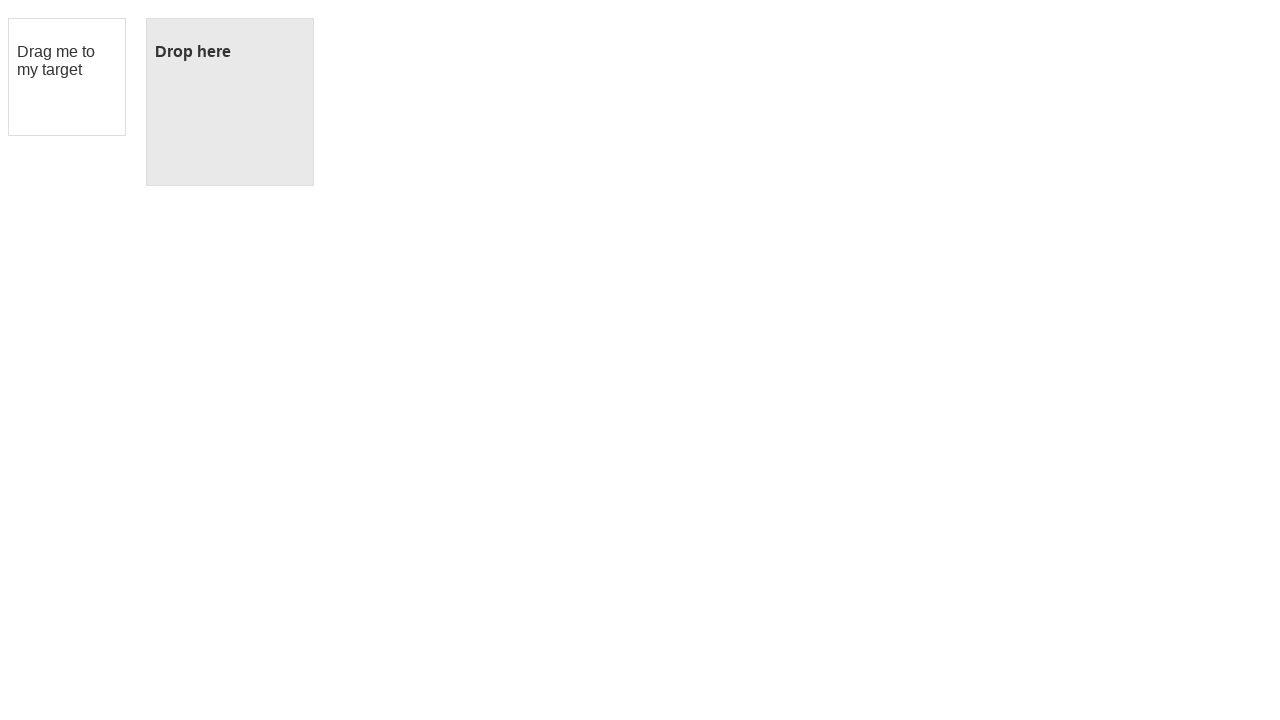

Located the draggable source element
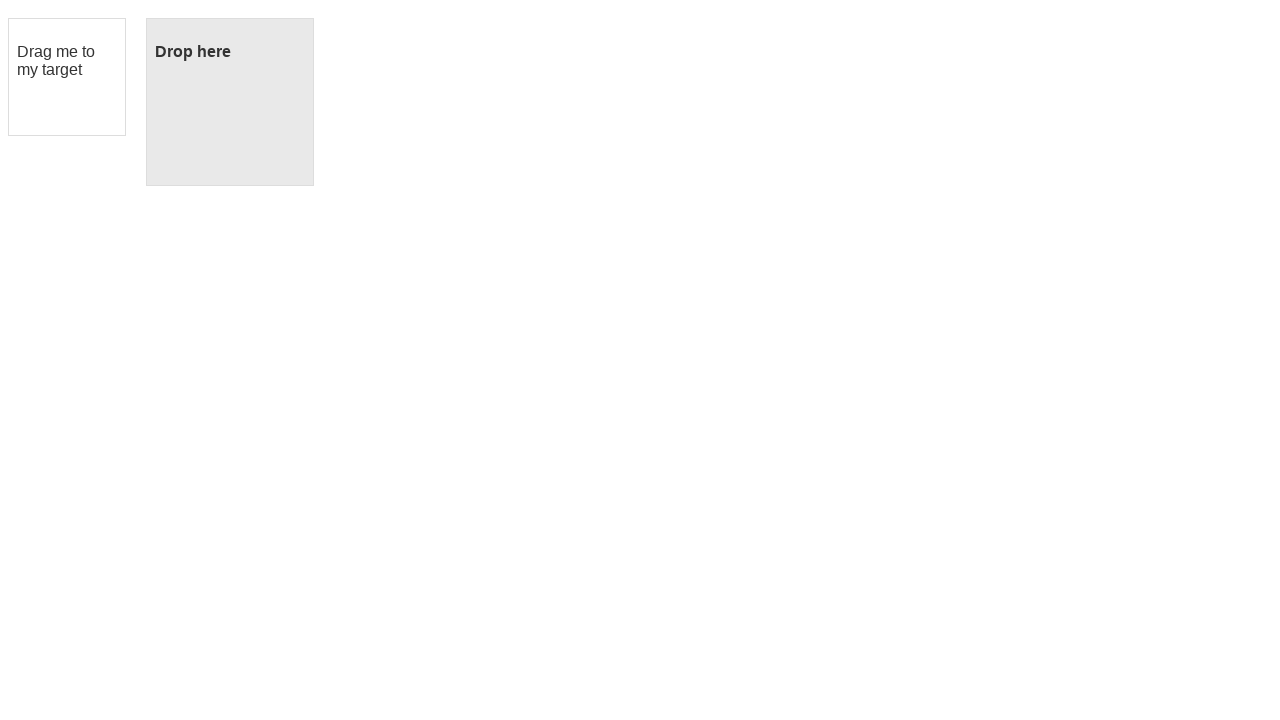

Located the droppable target element
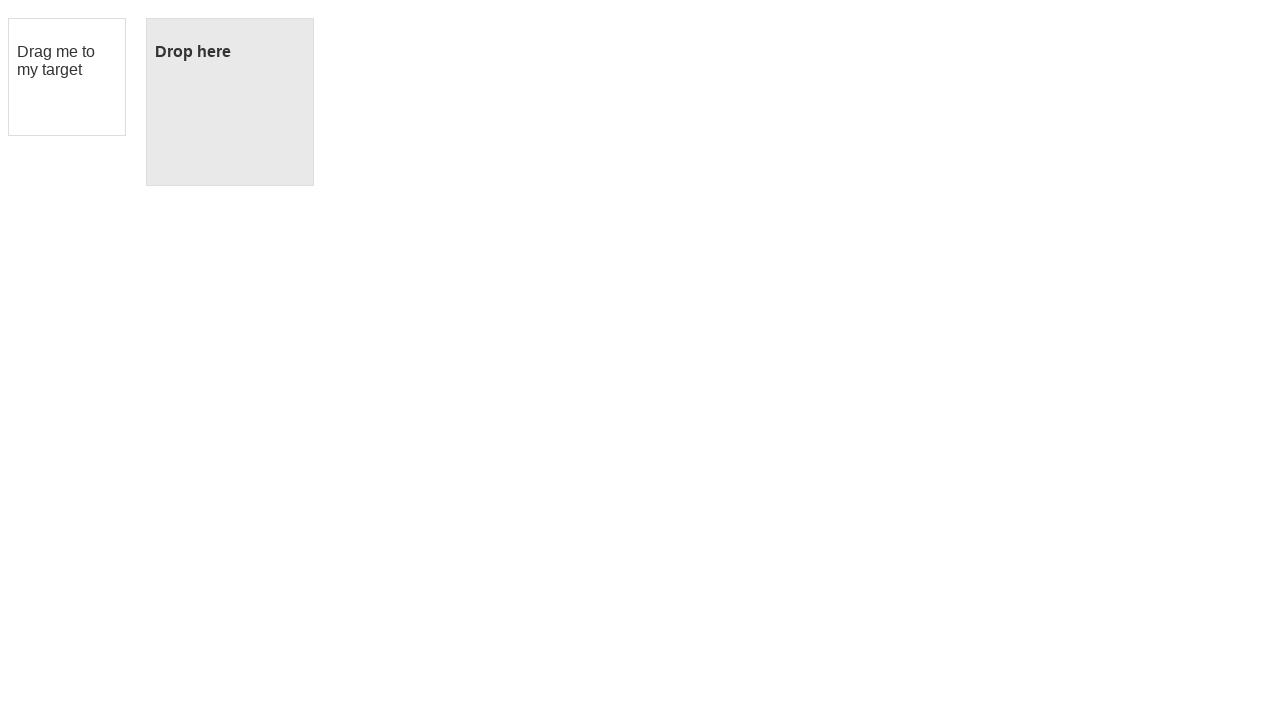

Dragged the draggable element onto the droppable target at (230, 102)
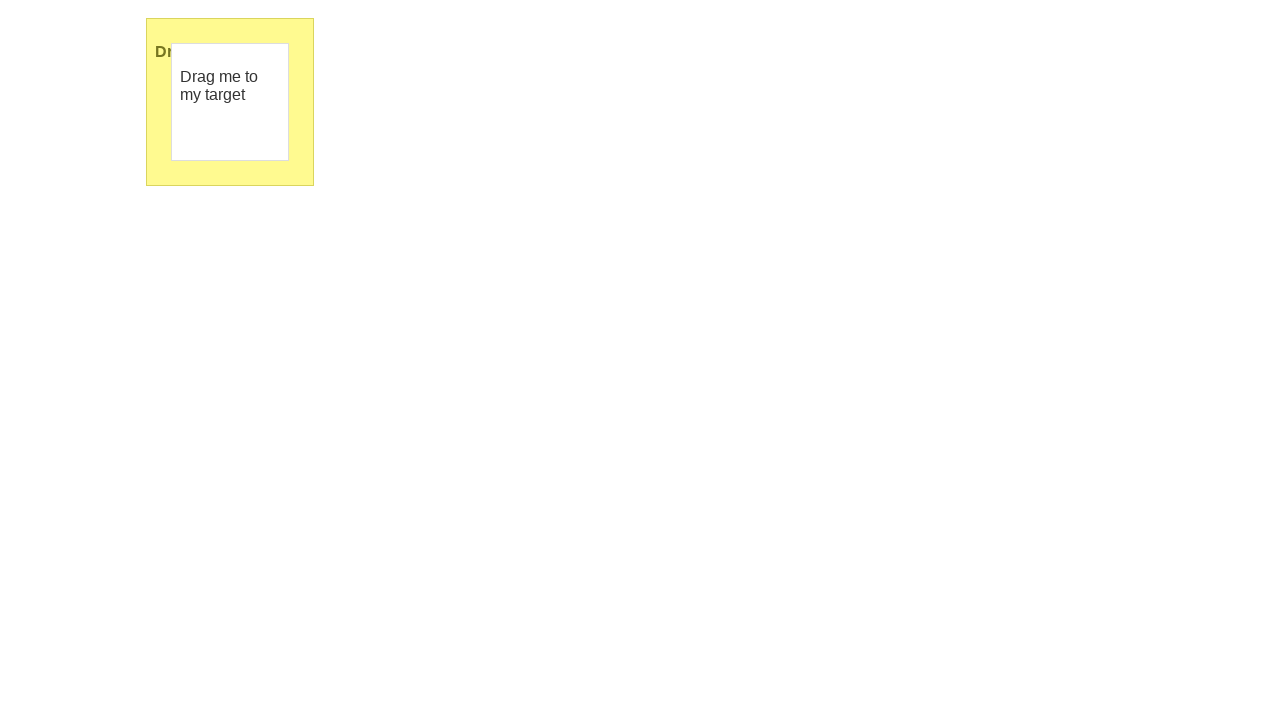

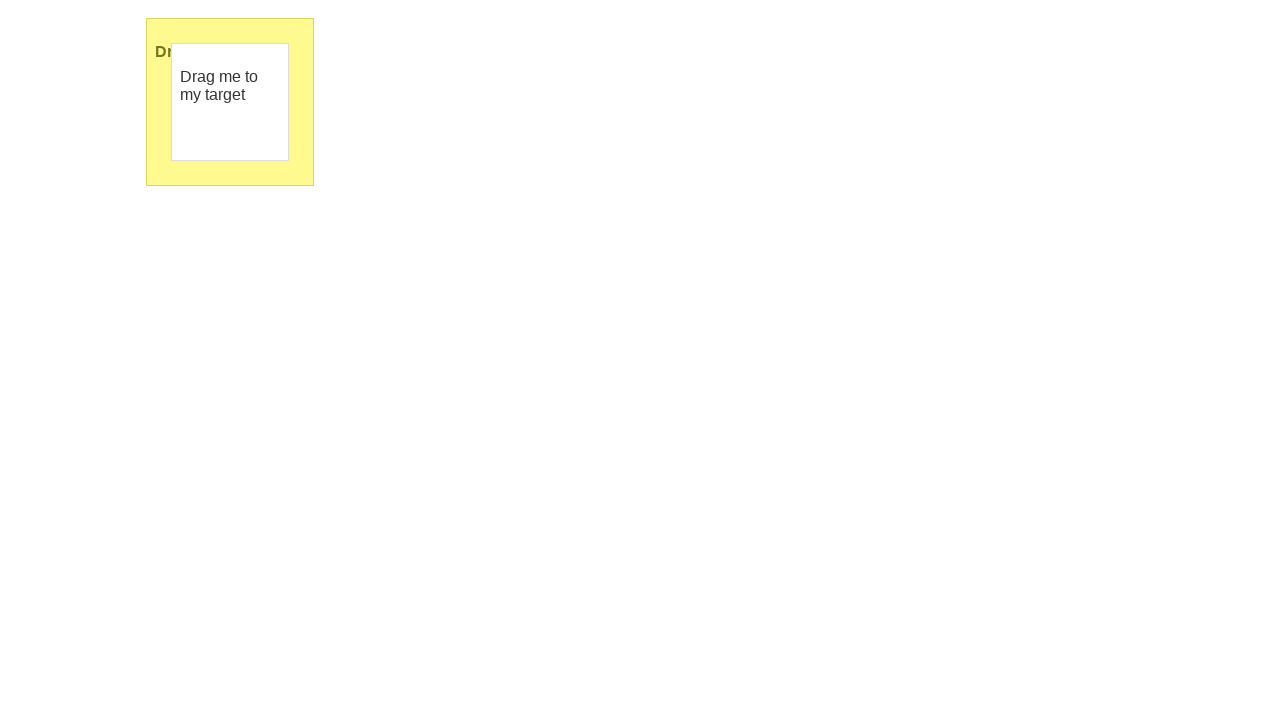